Fills out a form on a CSS selector practice page with various input fields including user information, feedback, and course details

Starting URL: https://syntaxprojects.com/cssSelector-homework.php

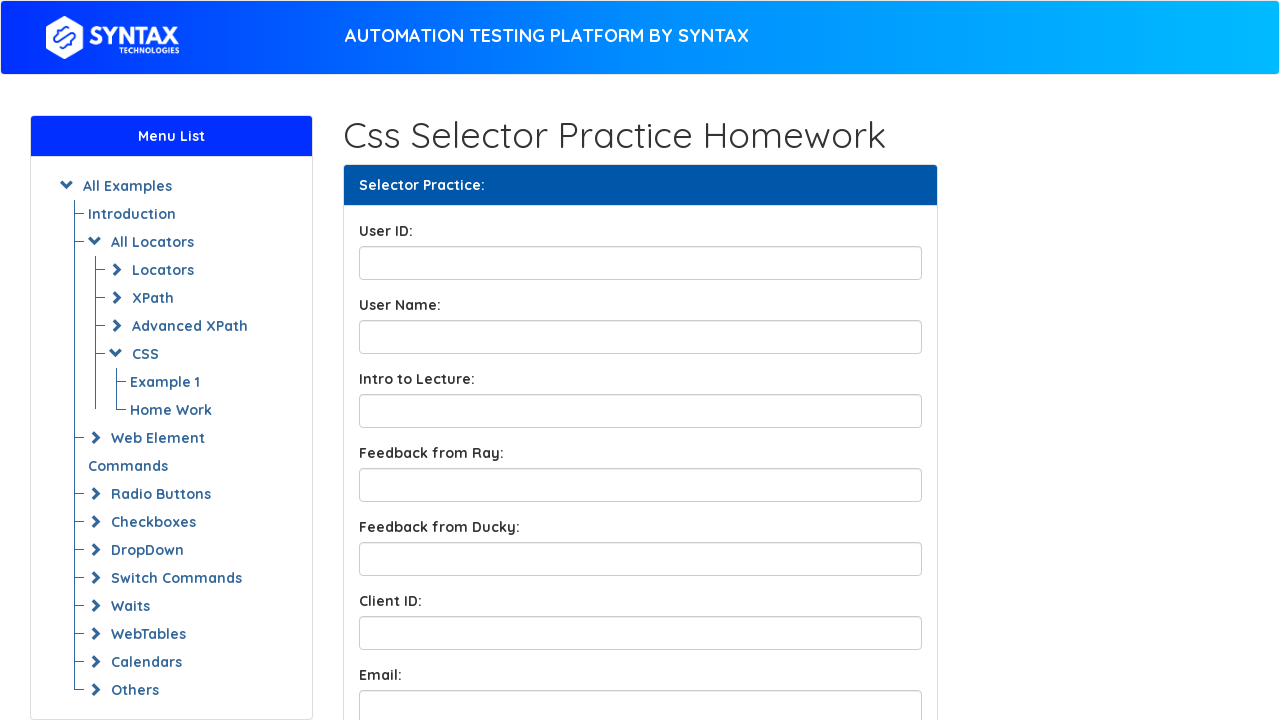

Filled User ID field with 'TestUser123' on input[id='UserID']
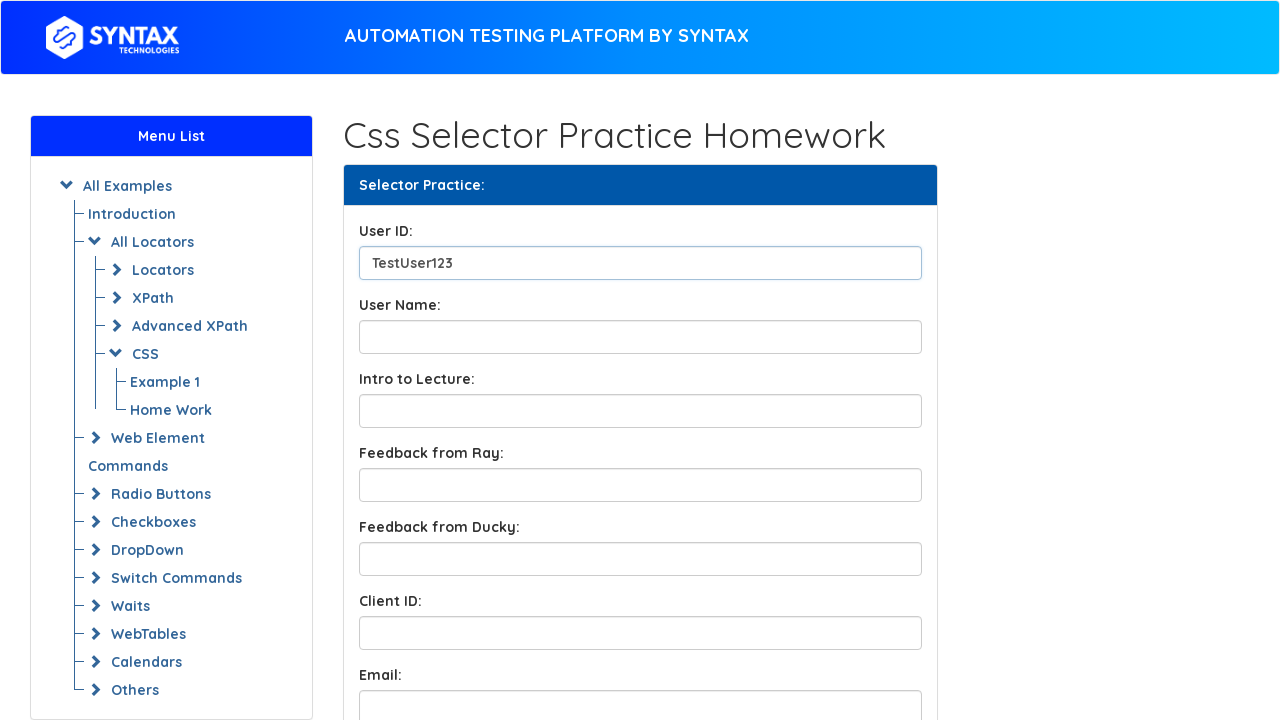

Filled Username field with 'AutomationTest456' on input[id='UserName']
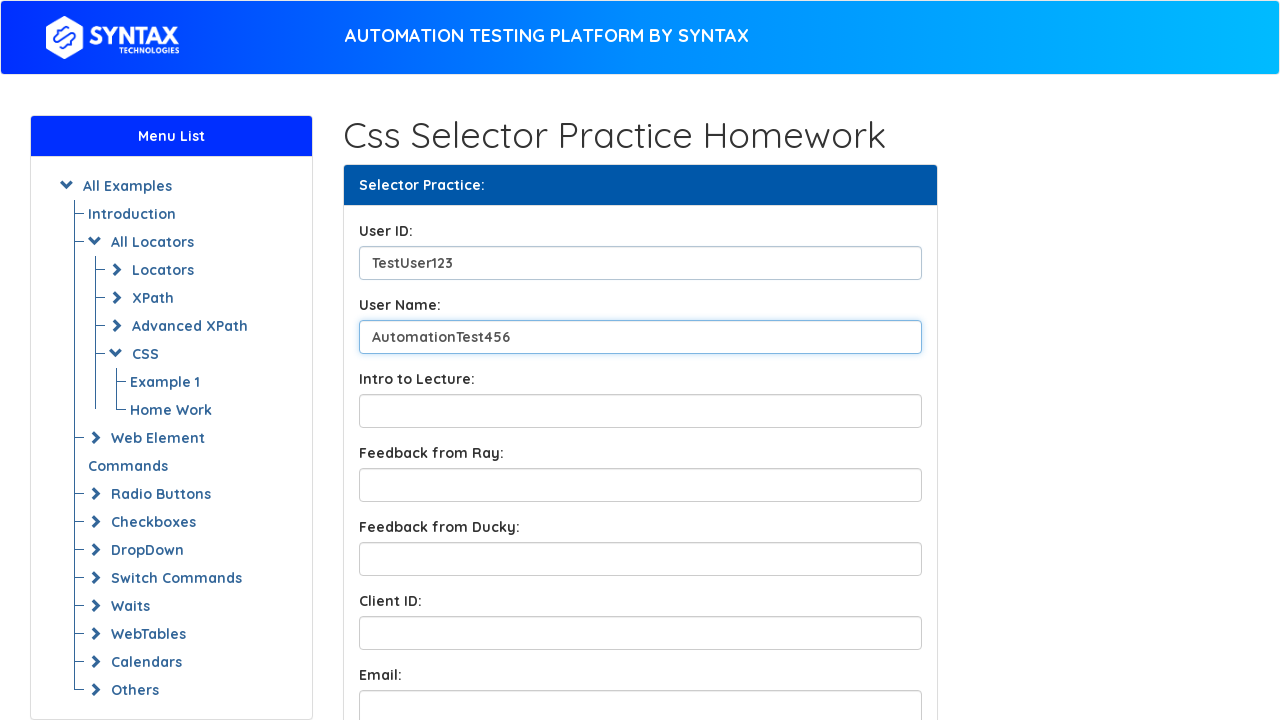

Filled Lecture Introduction field with 'Introduction to Web Automation' on input[name='LectureIntro']
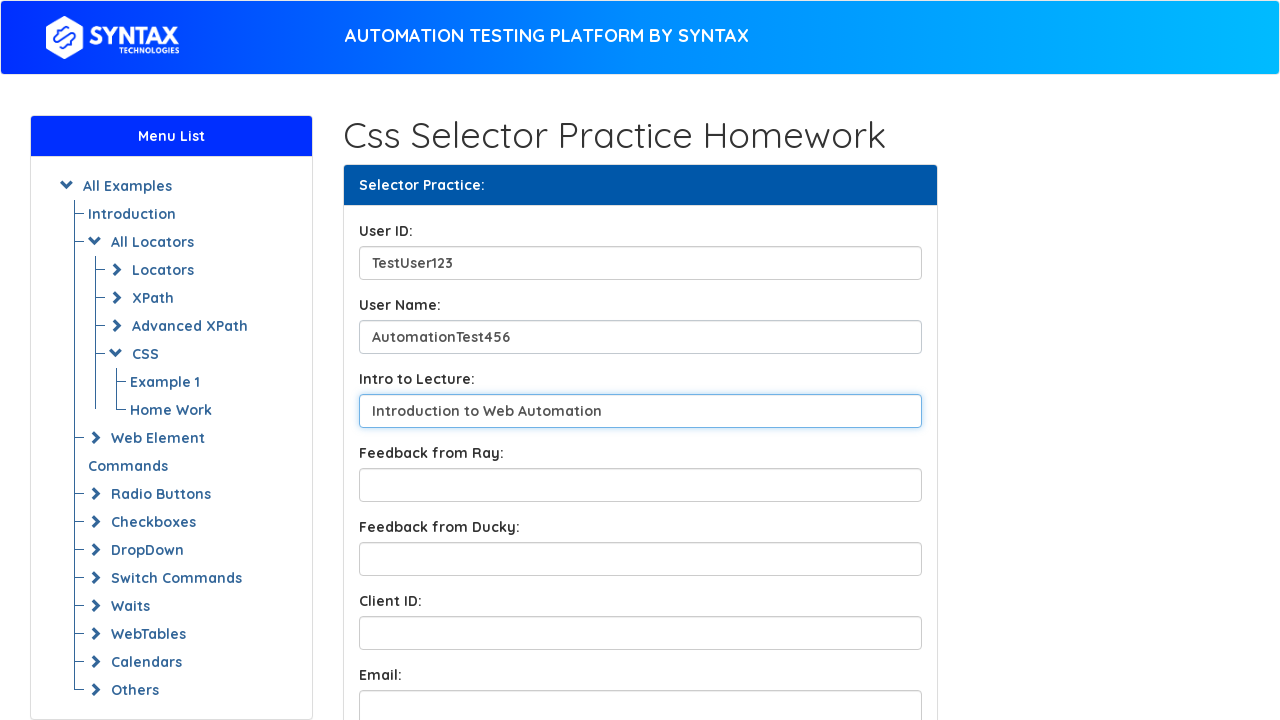

Filled first feedback box with 'Great learning experience with automated testing' on input.form-control.feedbackBox1
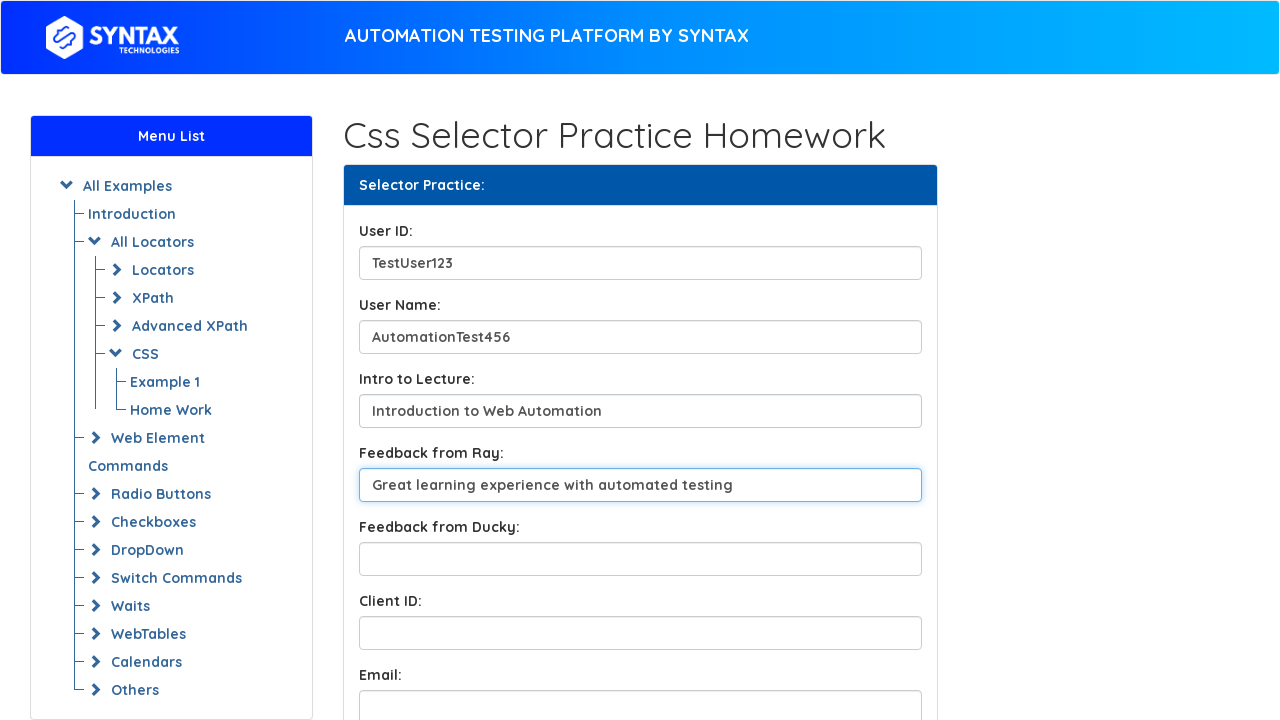

Filled second feedback box with 'Looking forward to more advanced topics' on input.form-control.feedbackBox2
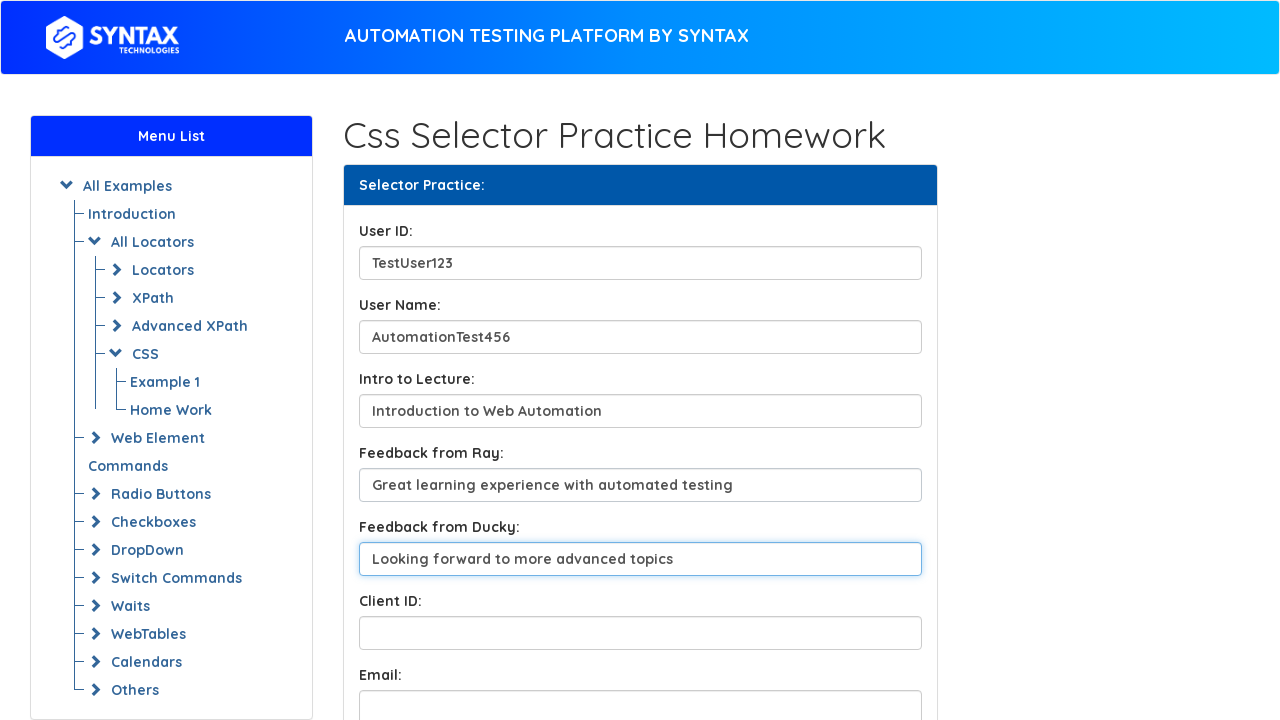

Filled Client ID field with 'Client-2024-AUTO-789' on input[data-ends='CSSModuleconclientID']
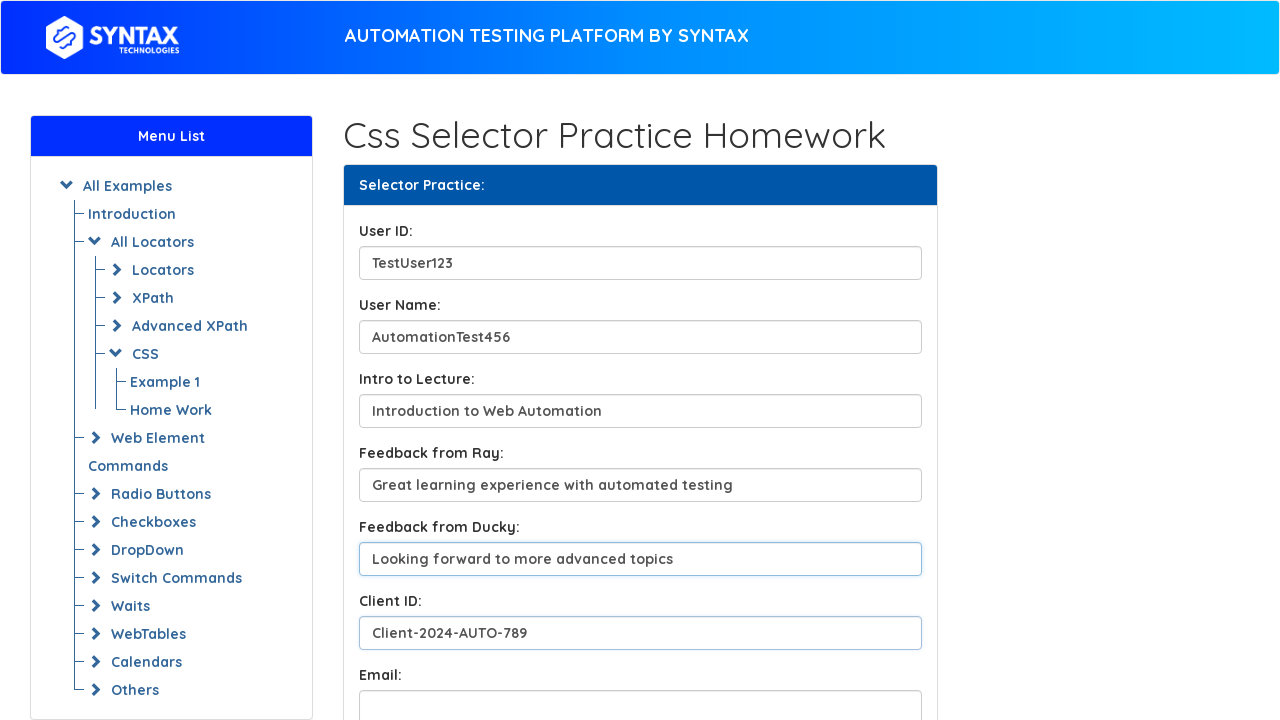

Filled Email field with 'testautomation@example.com' on input[name='email']
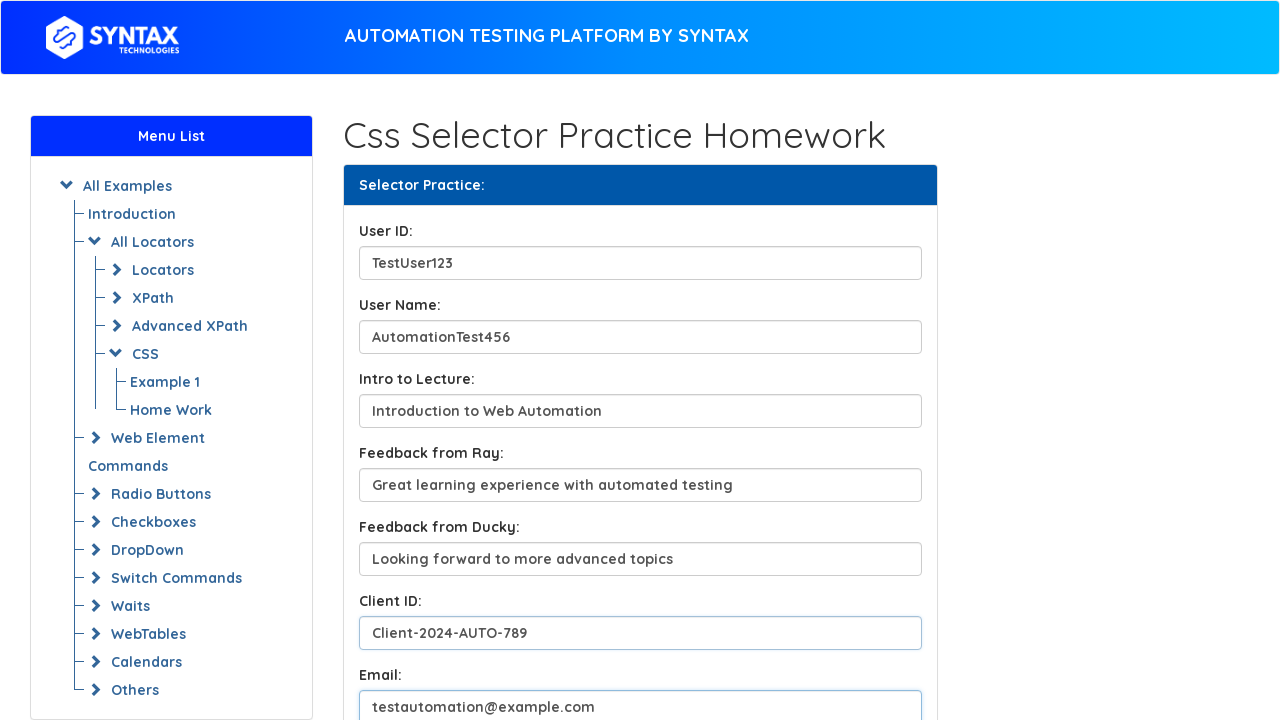

Filled Course Topic field with 'CSS Selector Practice Exercise' on input[name='CourseTopic']
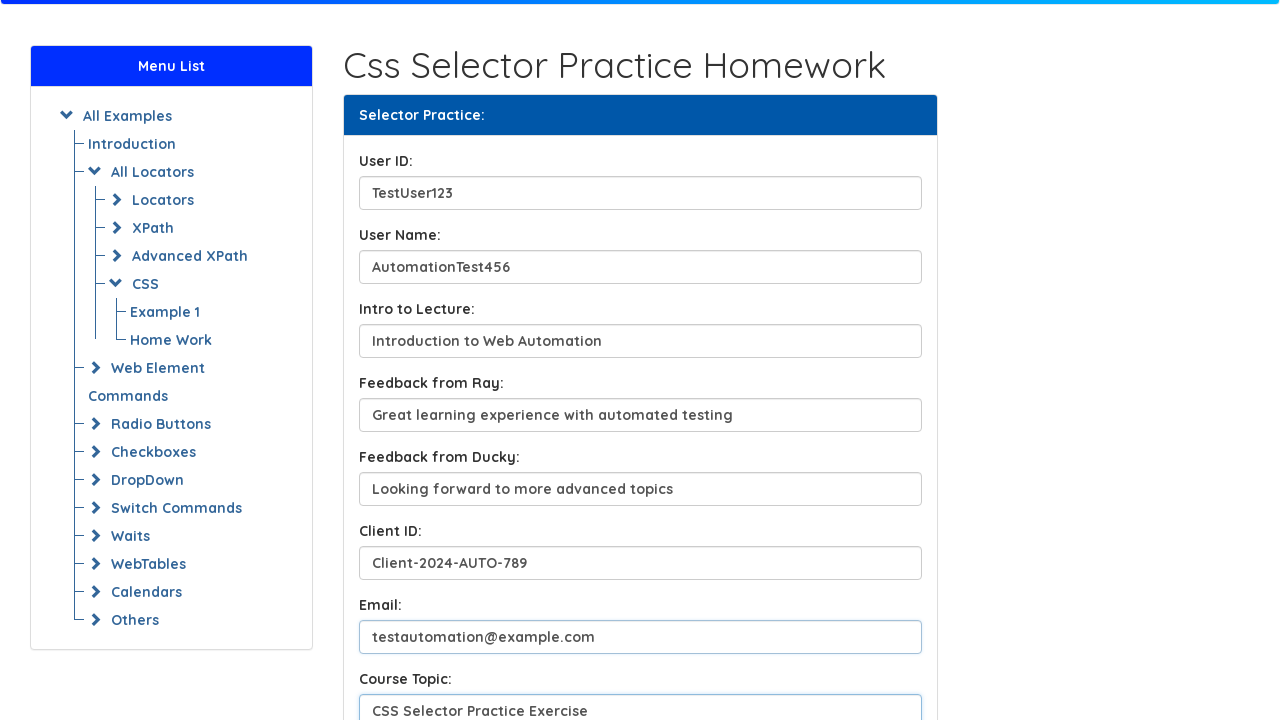

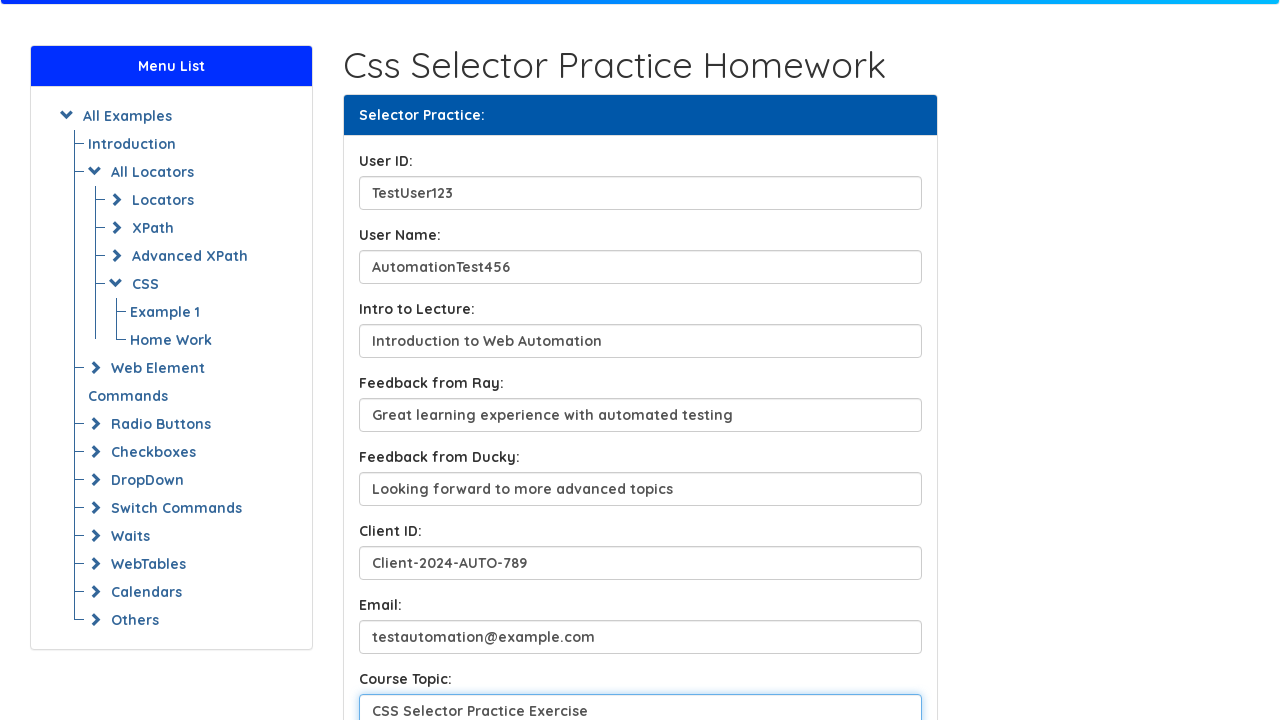